Navigates to Flipkart homepage and verifies the page loads by checking the current URL

Starting URL: https://www.flipkart.com/

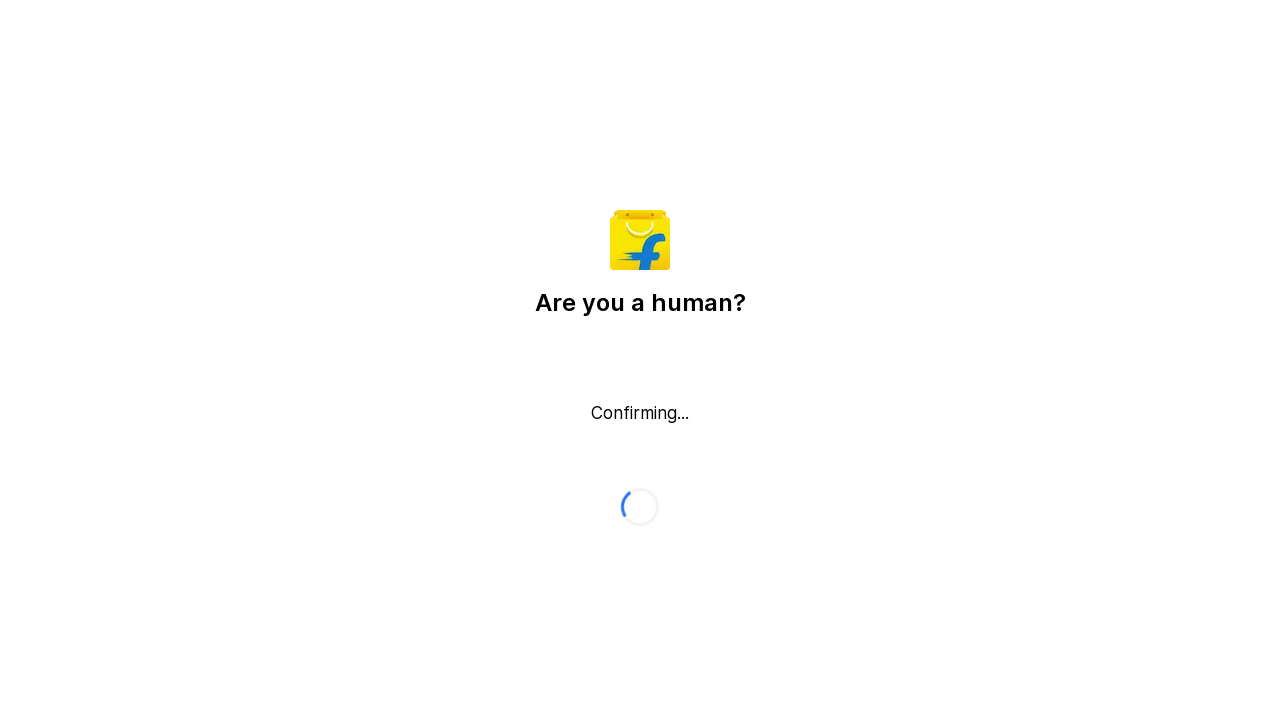

Waited for page to fully load (domcontentloaded)
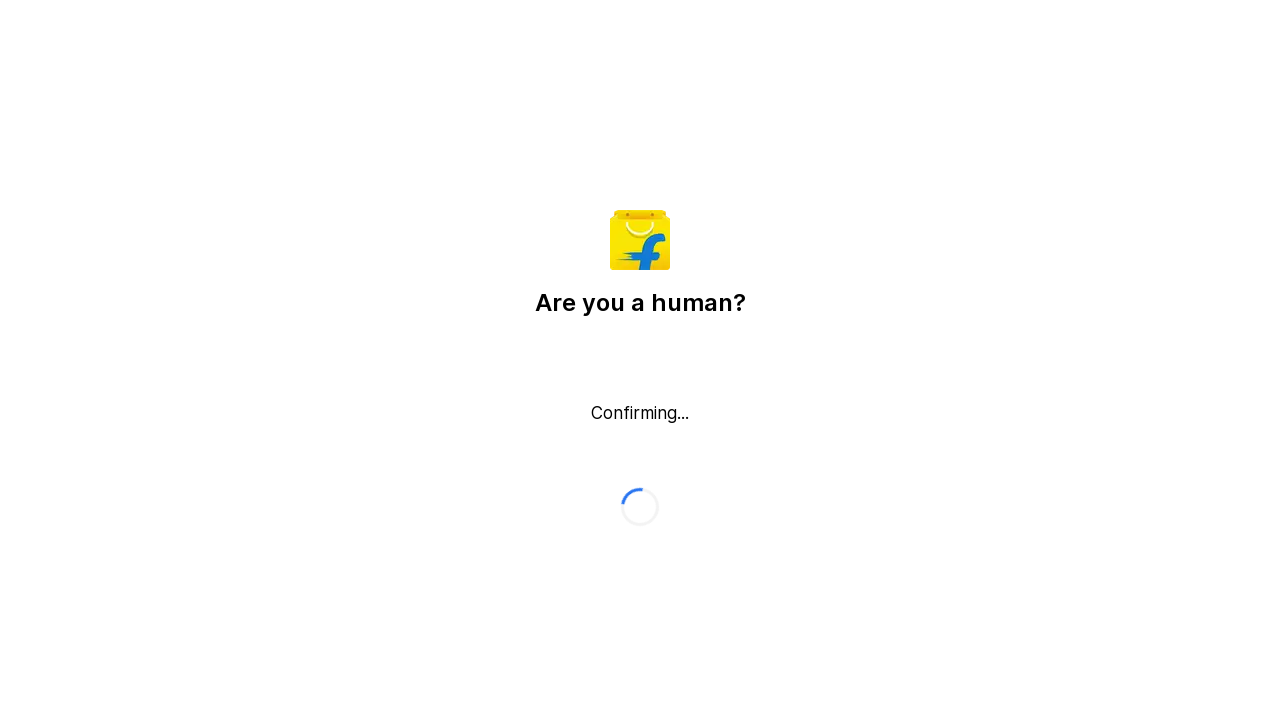

Retrieved current URL: https://www.flipkart.com/
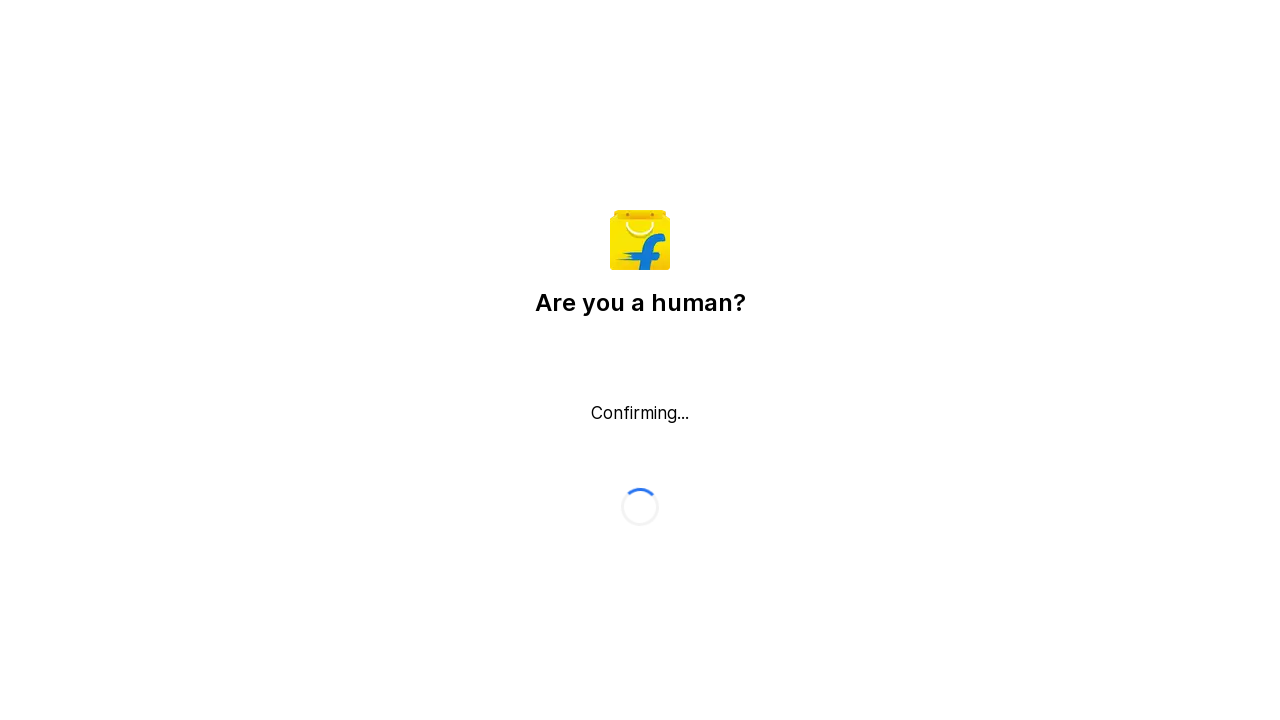

Verified current URL contains 'flipkart.com'
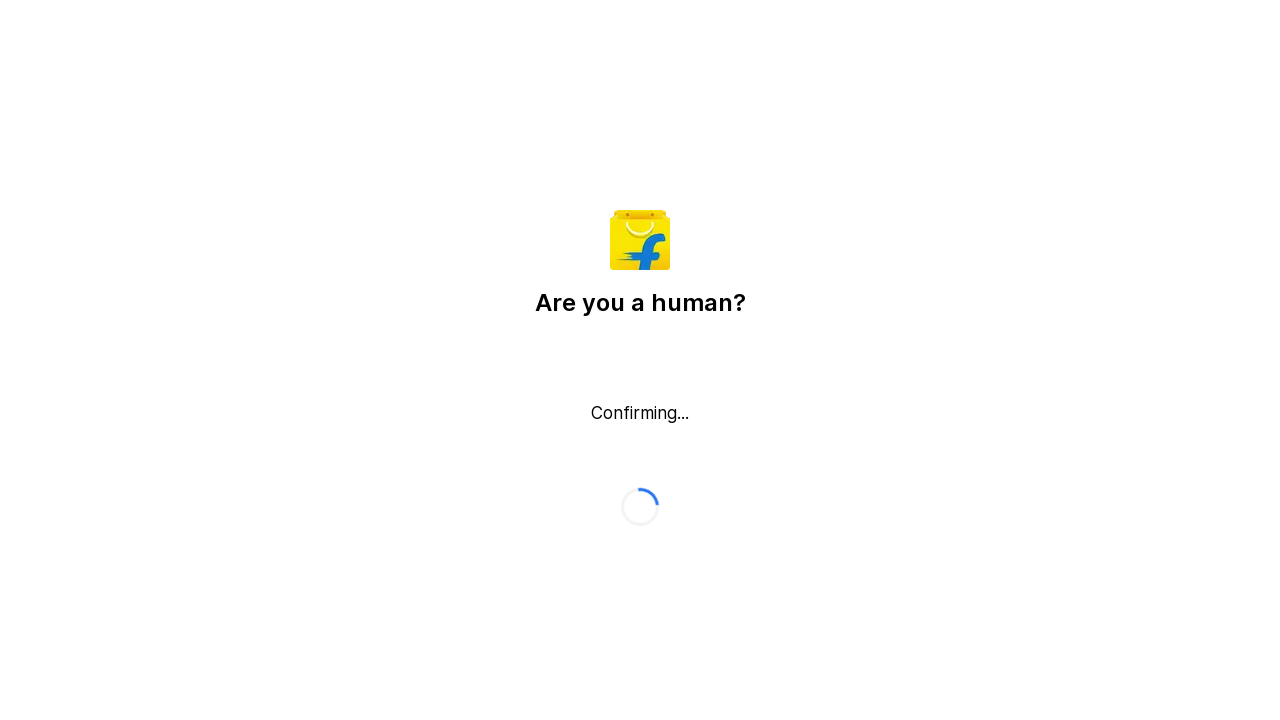

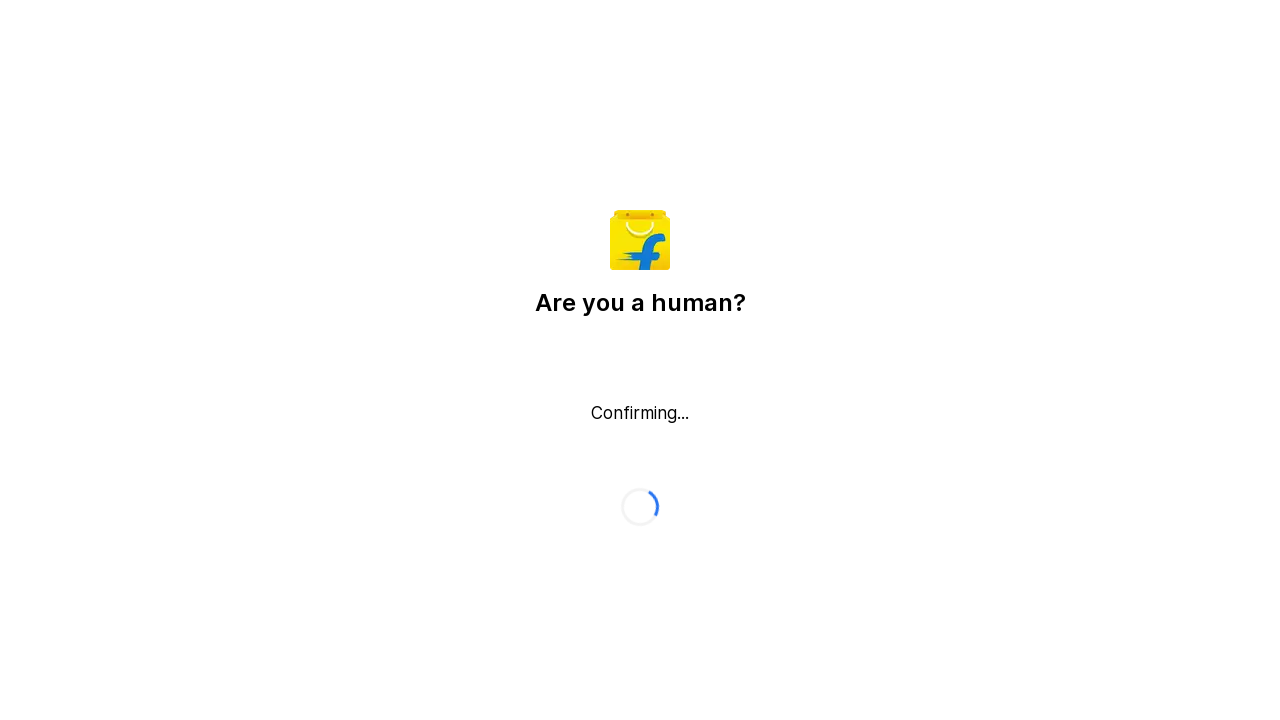